Navigates to Firstcry website and verifies presence of category links

Starting URL: https://www.firstcry.com/

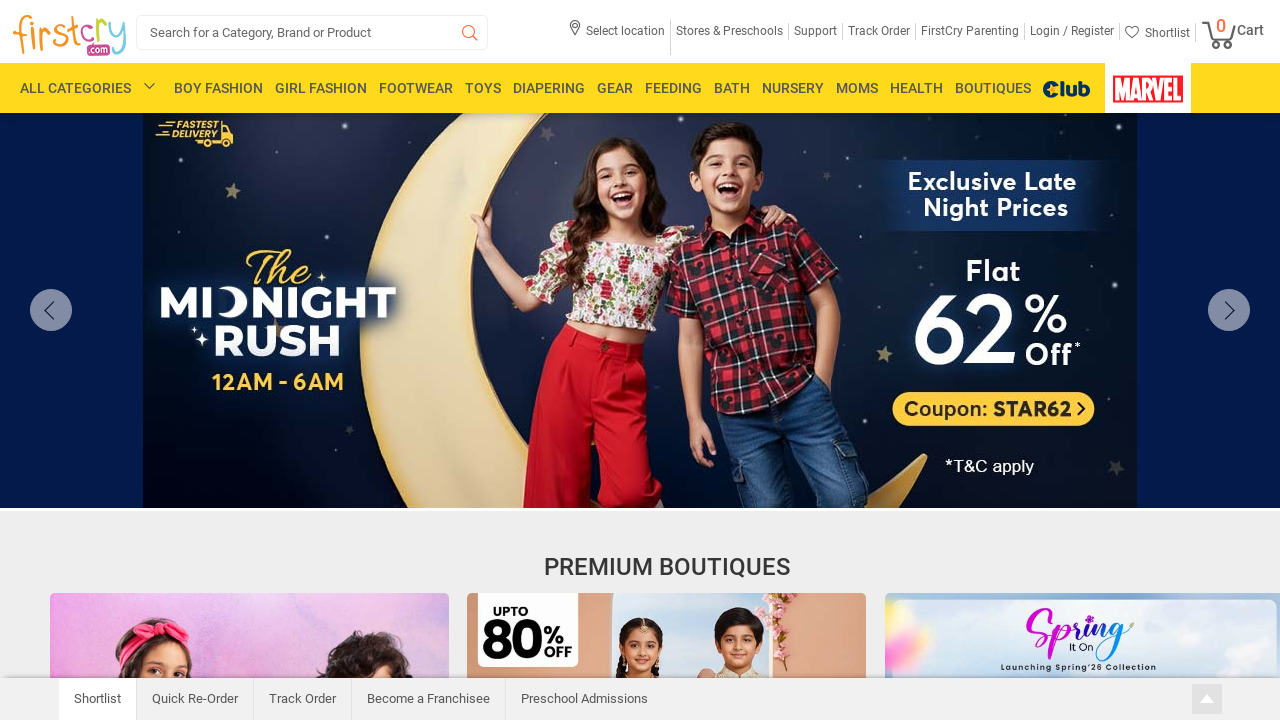

Waited for 'Moms & Maternity' category link to be present
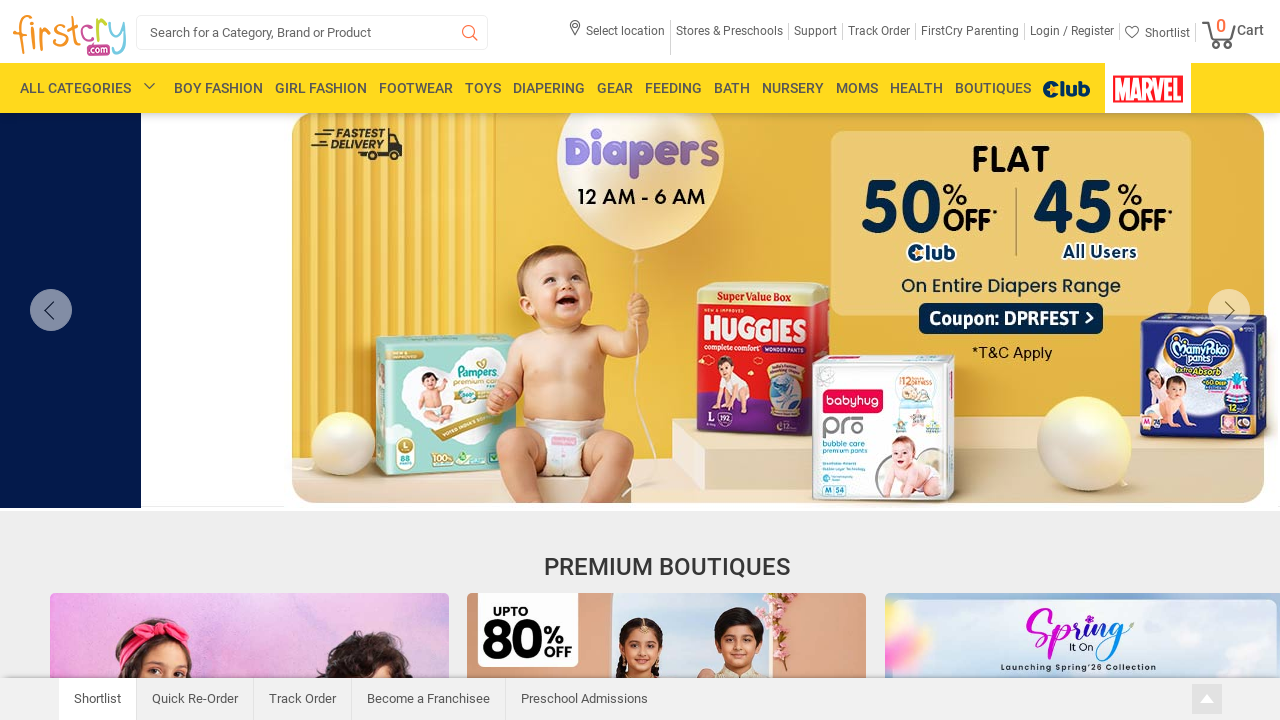

Waited for 'Baby Diapering' category link to be present
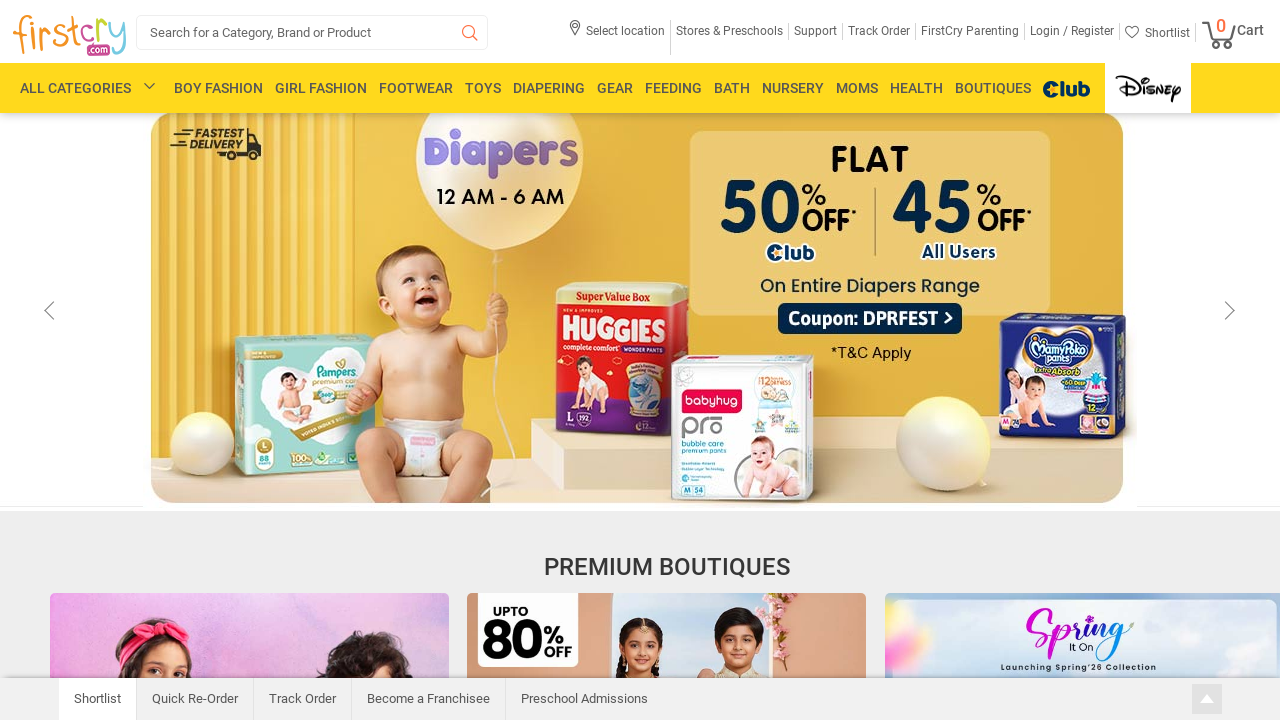

Waited for 'Birthday Party Supplies' category link to be present
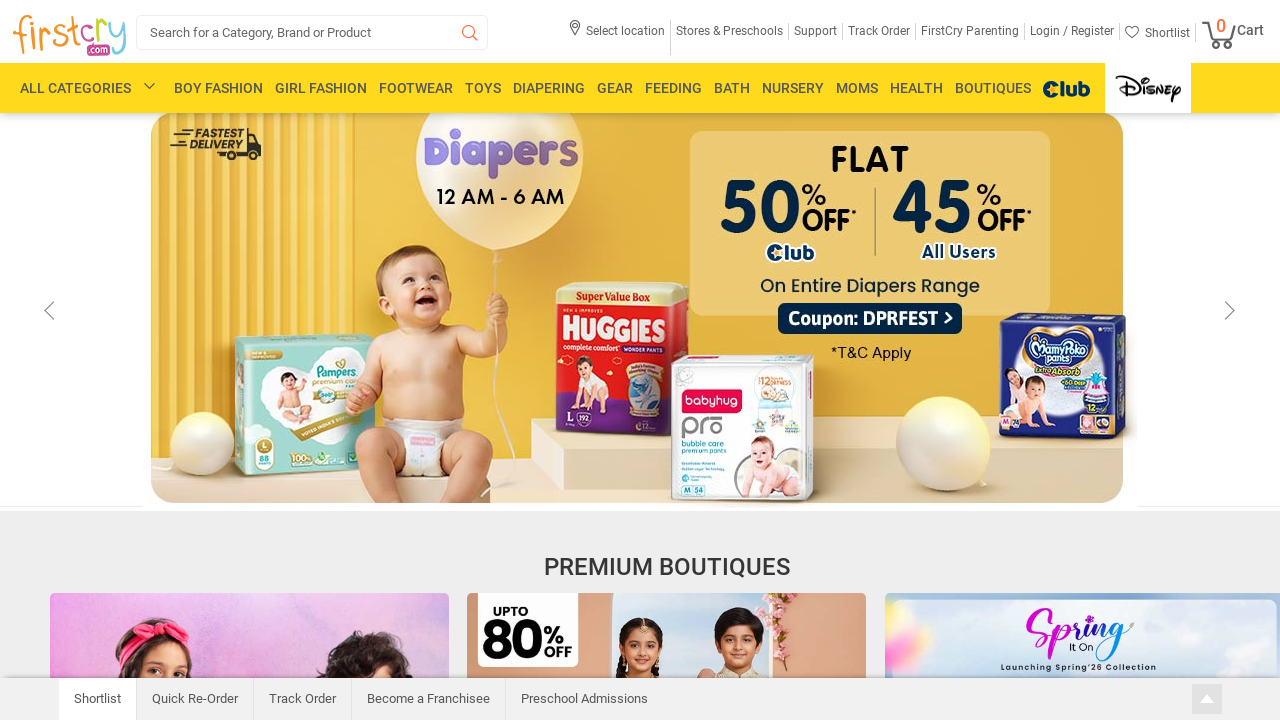

Waited for 'Bath & Skin Care' category link to be present
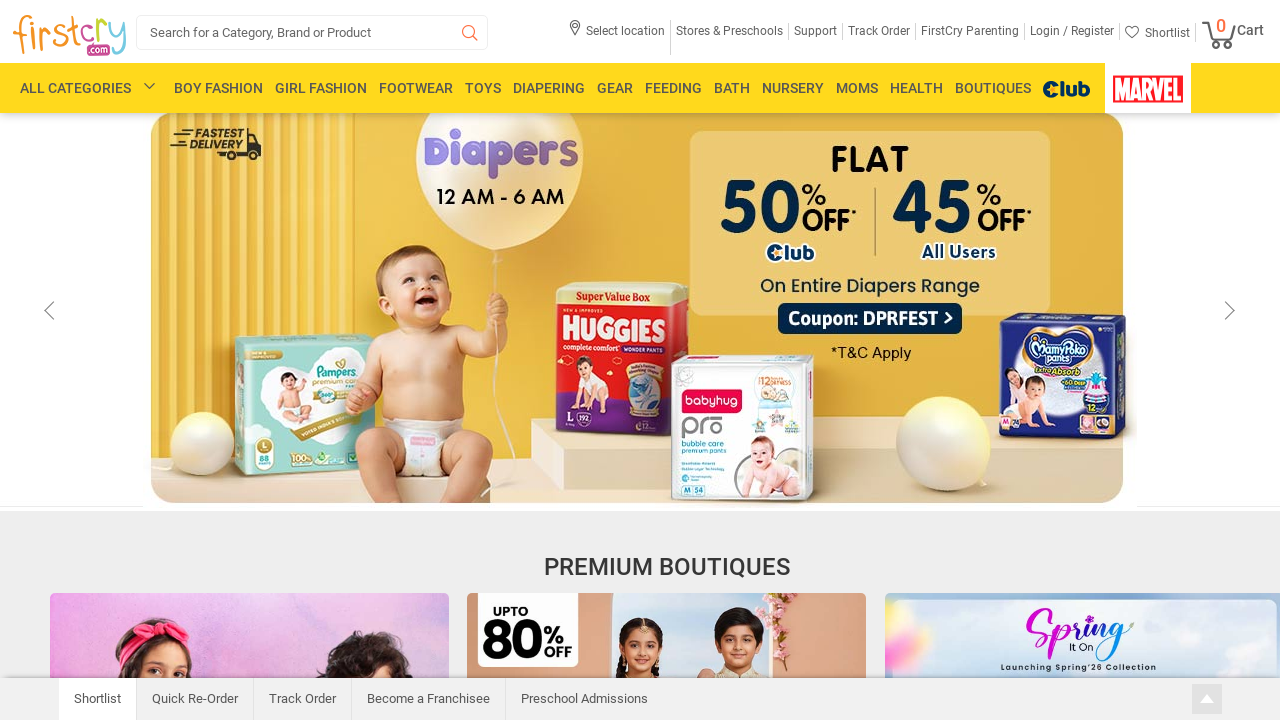

Waited for 'Books & CDs' category link to be present
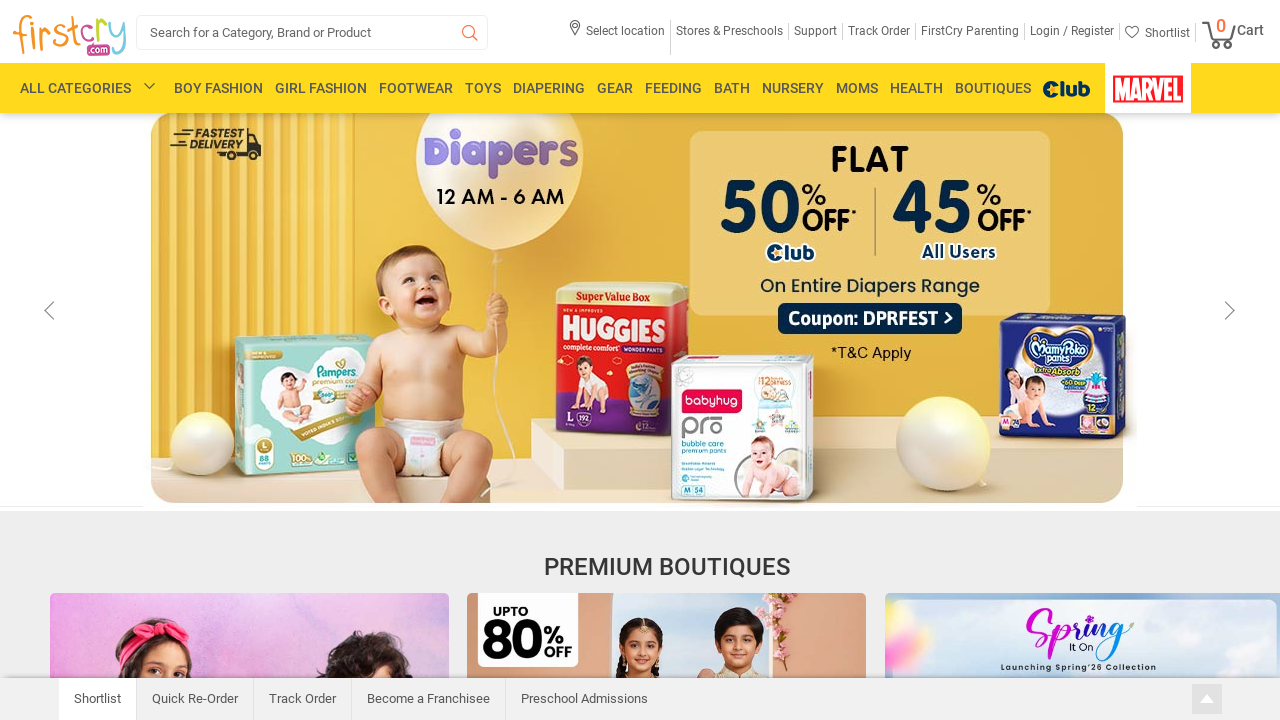

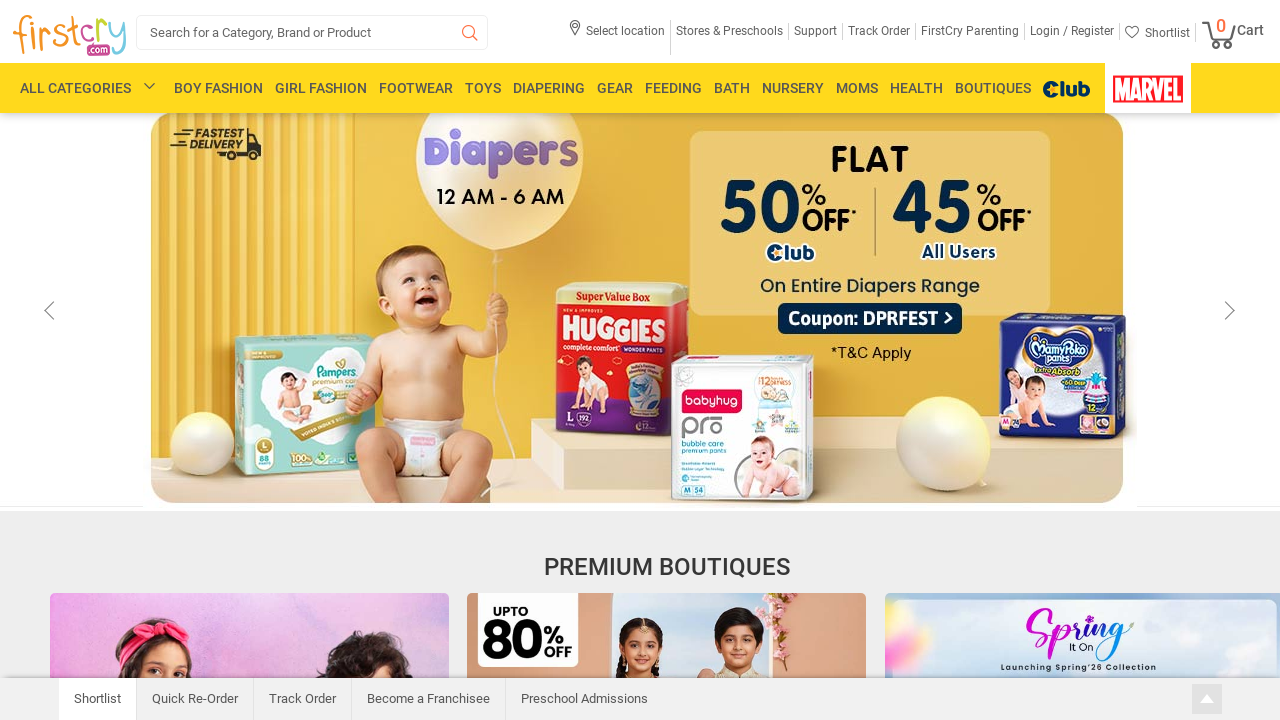